Tests a sample login form on a UI testing playground by entering credentials and verifying the login status message

Starting URL: http://www.uitestingplayground.com/sampleapp

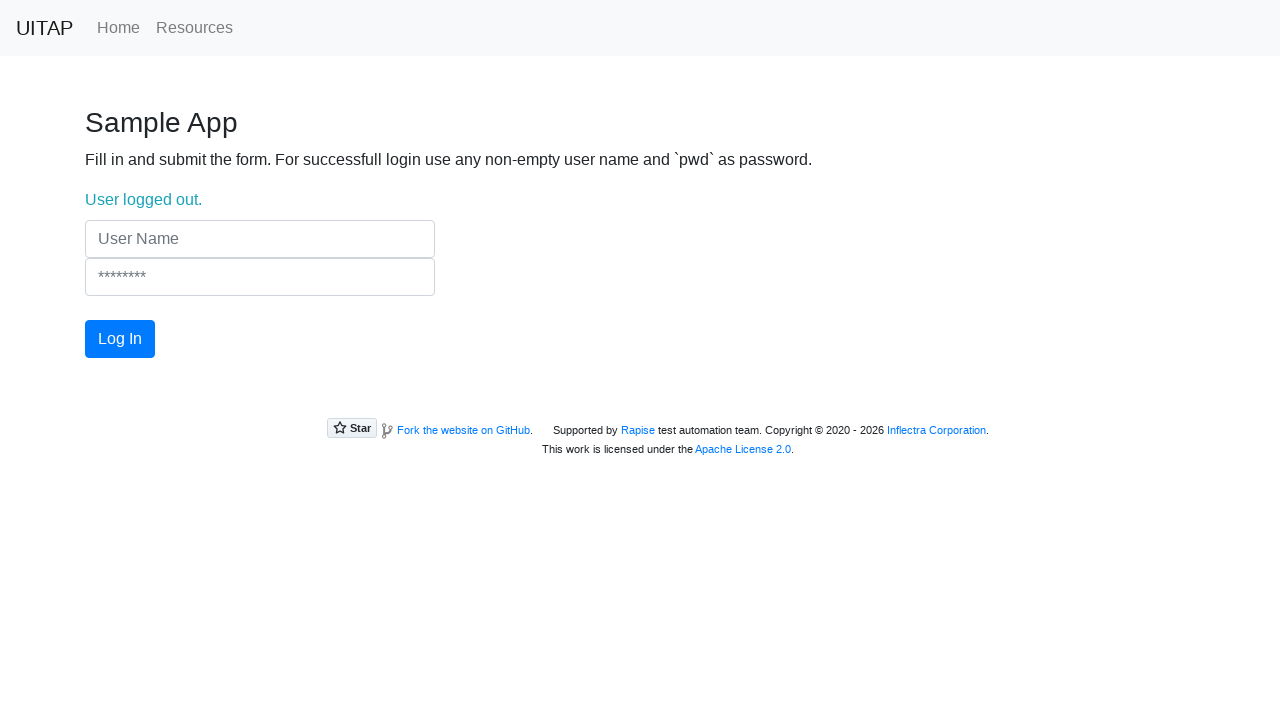

Filled username field with 'Pasha' on input[name='UserName']
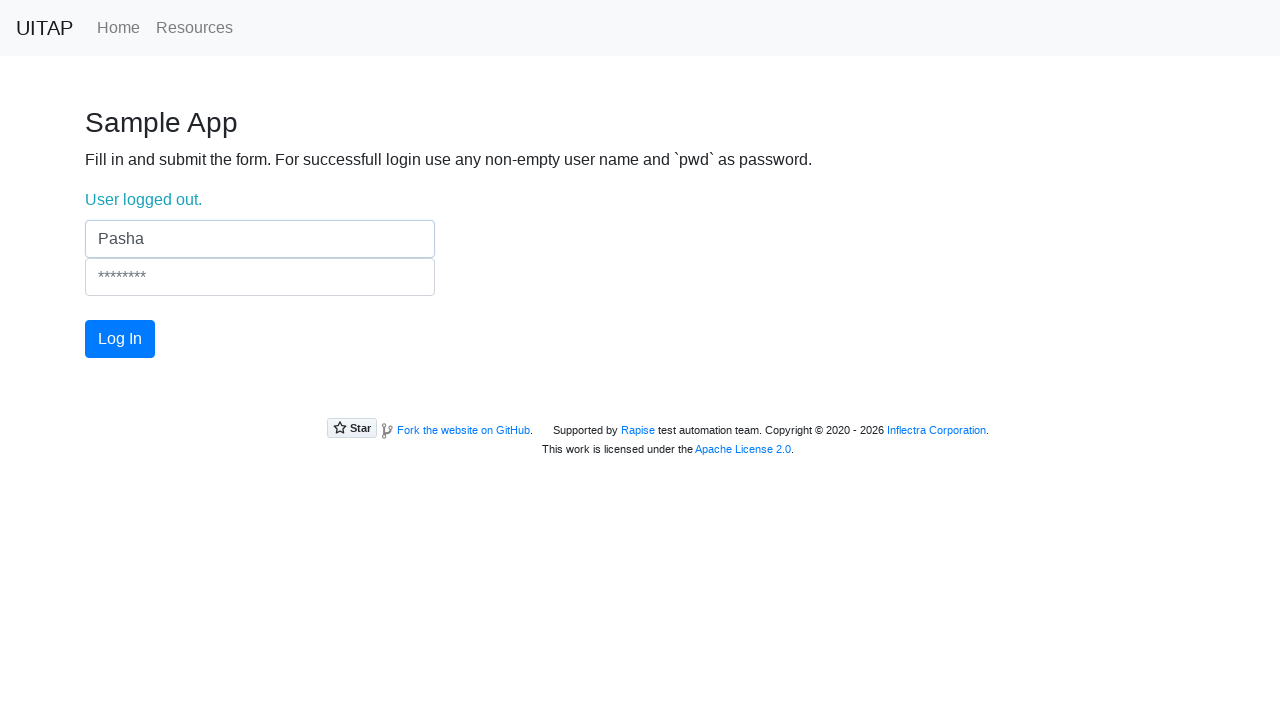

Filled password field with 'pwd' on input[name='Password']
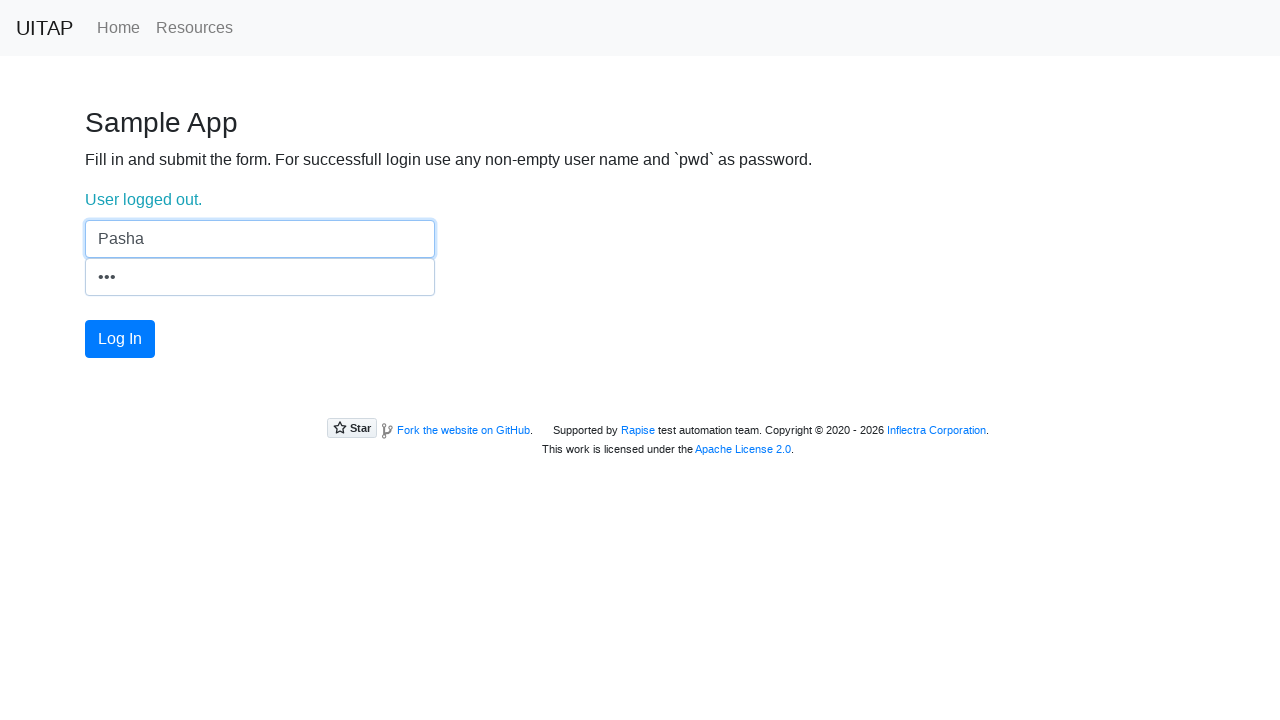

Clicked login button at (120, 339) on #login
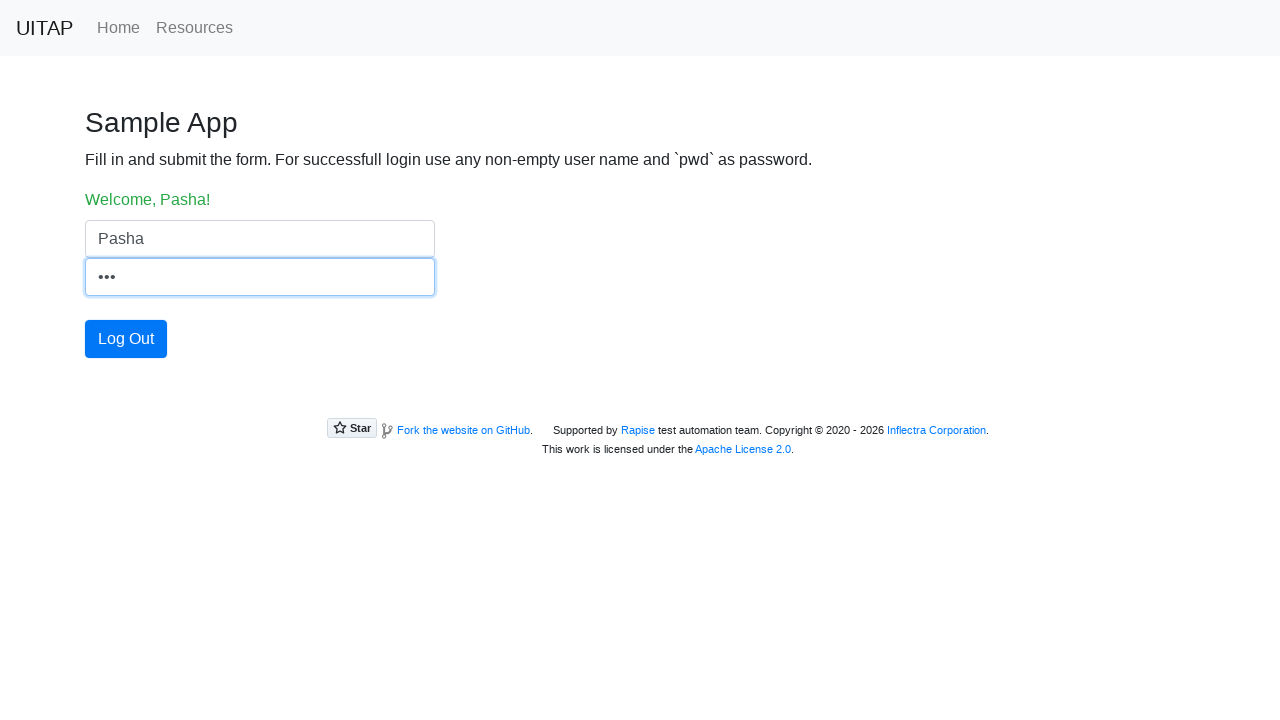

Retrieved welcome message text
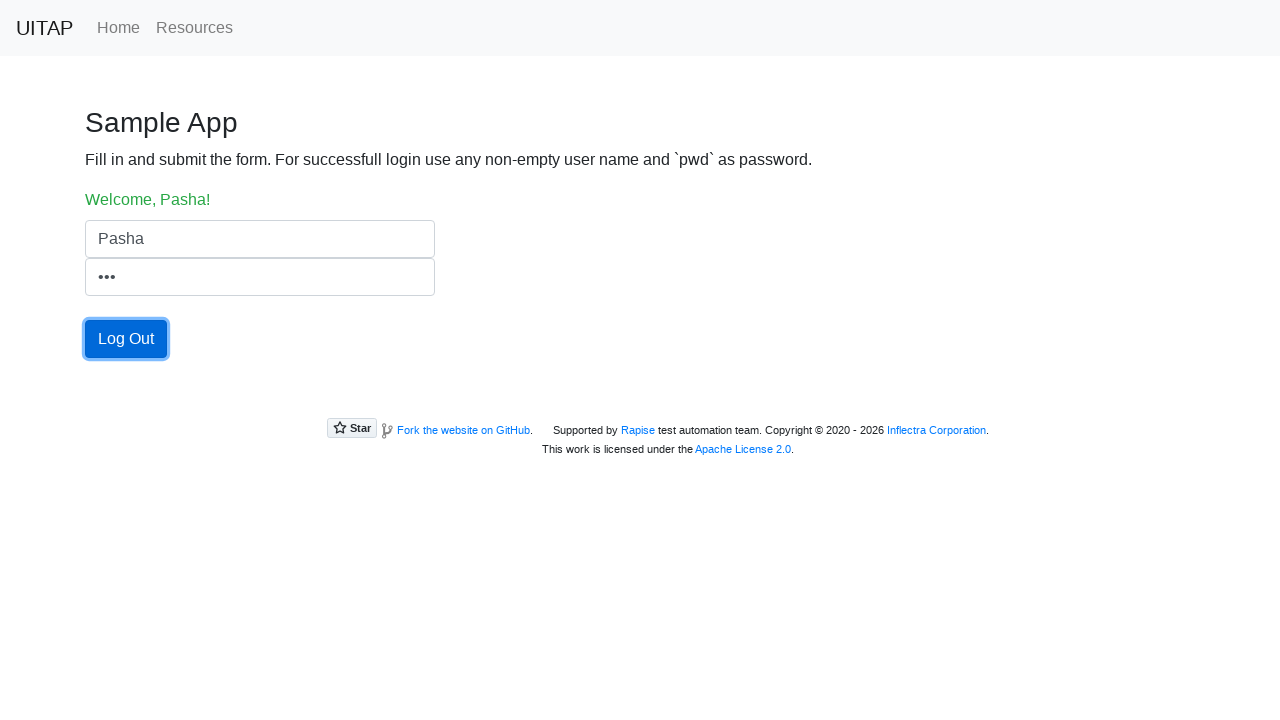

Verified welcome message displays 'Welcome, Pasha!'
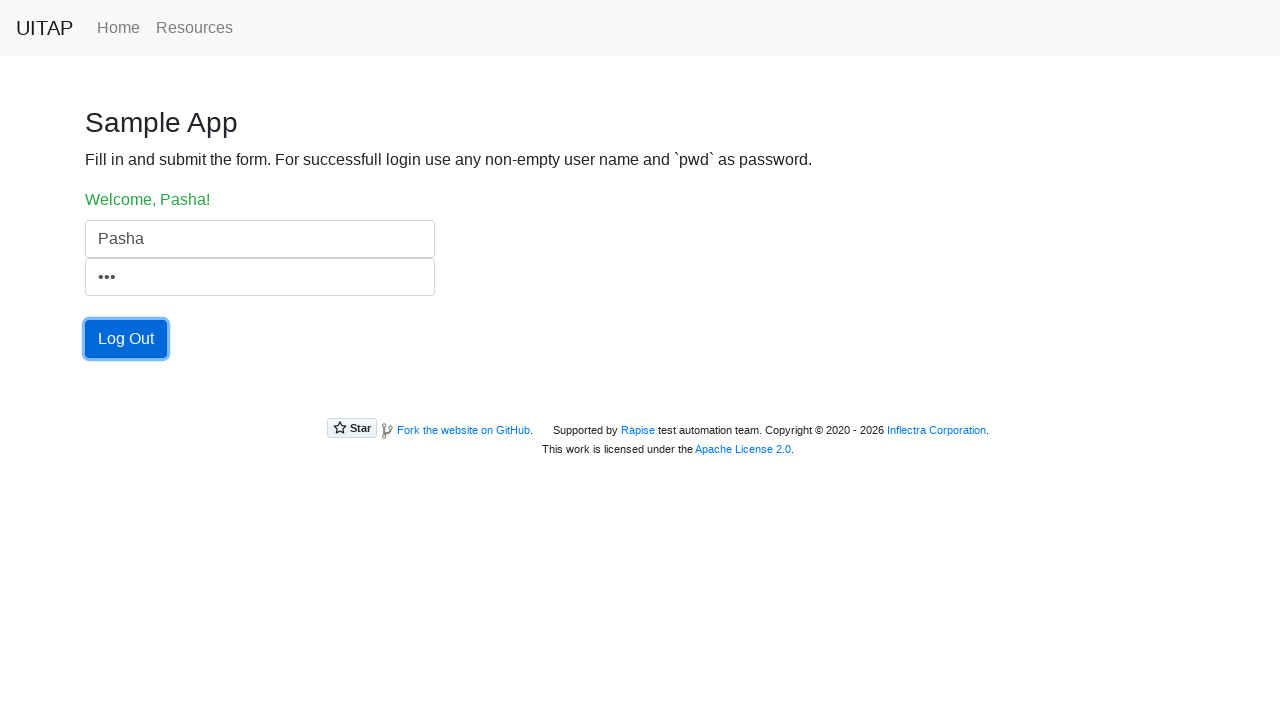

Retrieved login button text
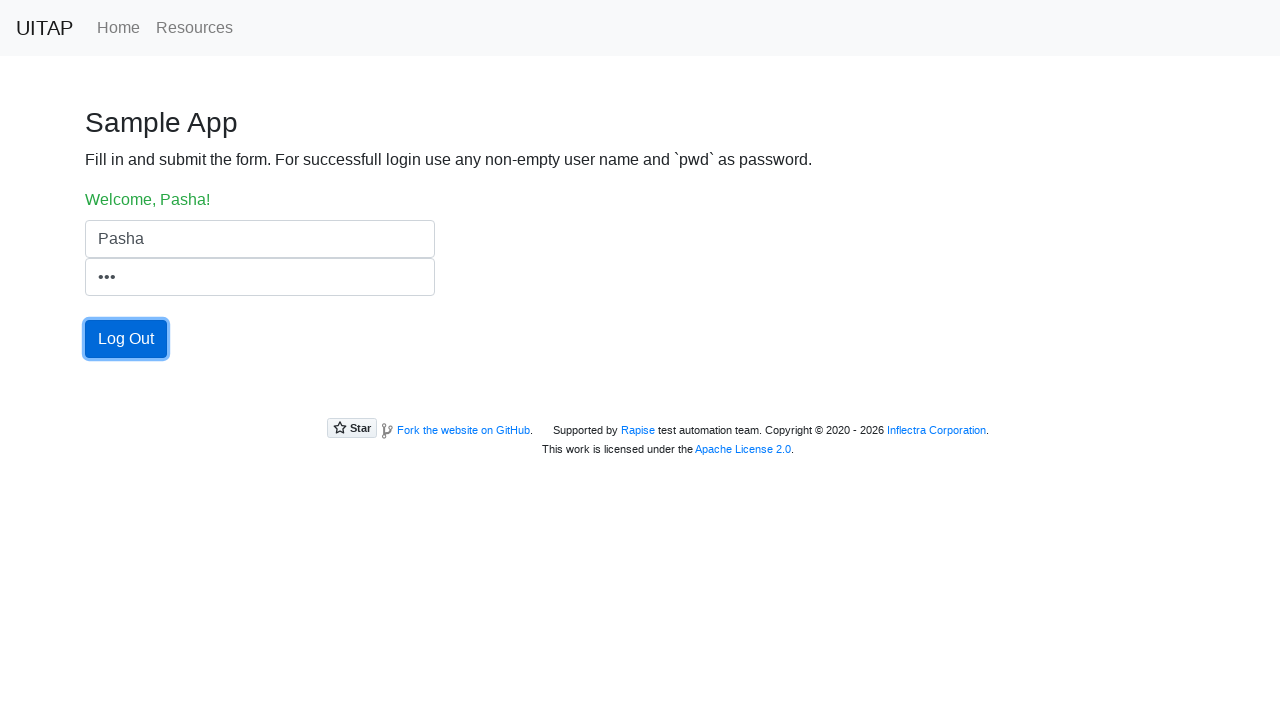

Verified login button changed to 'Log Out'
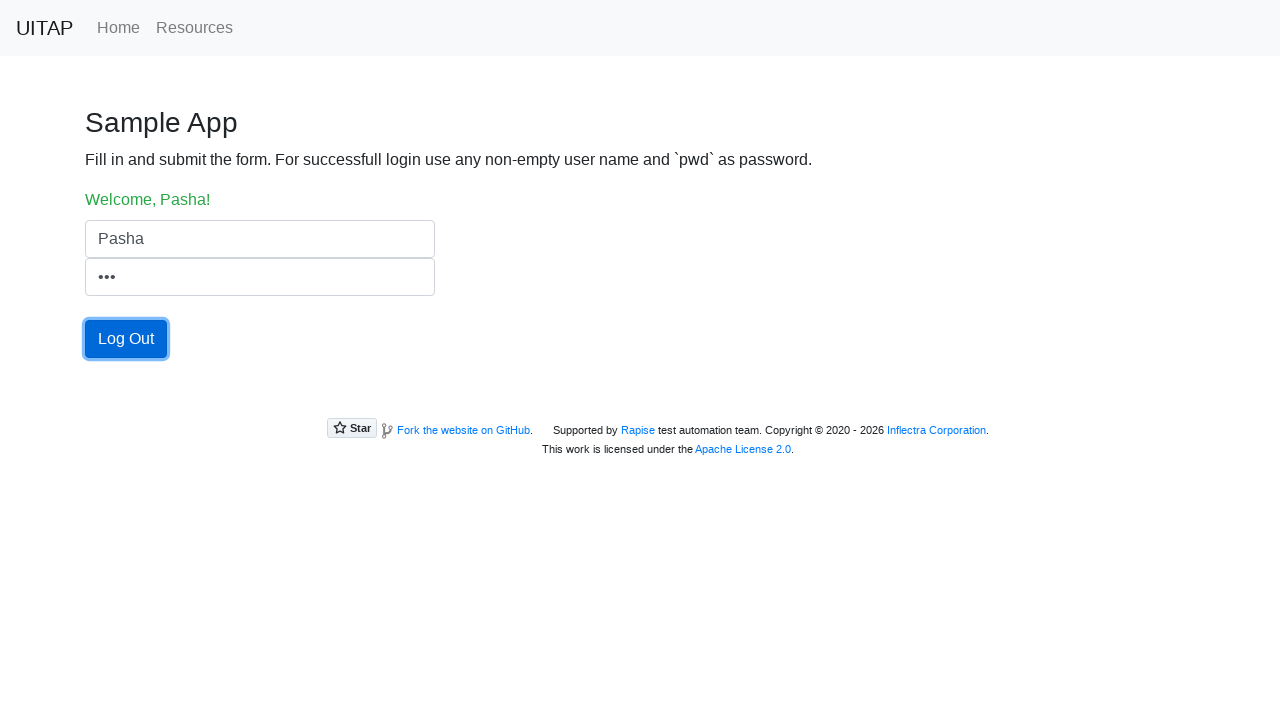

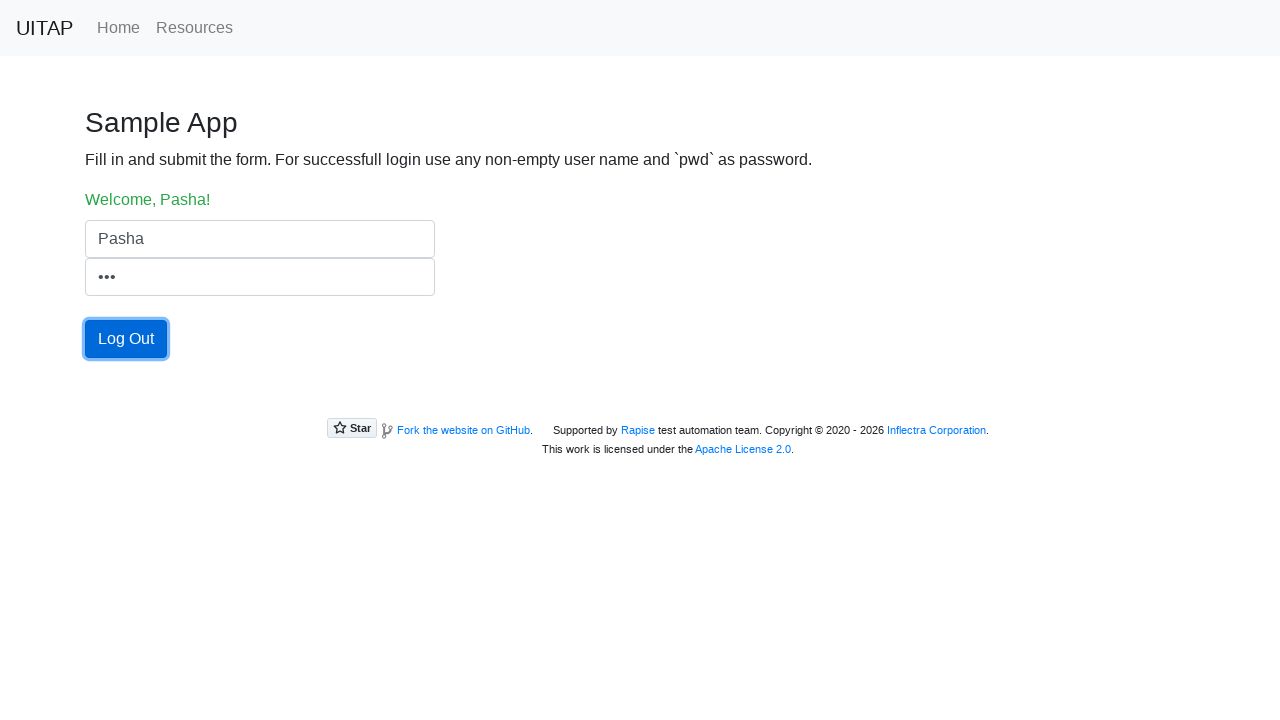